Tests domain search functionality by clicking the domain button, filling in a domain name, and performing a search

Starting URL: http://e.pl/

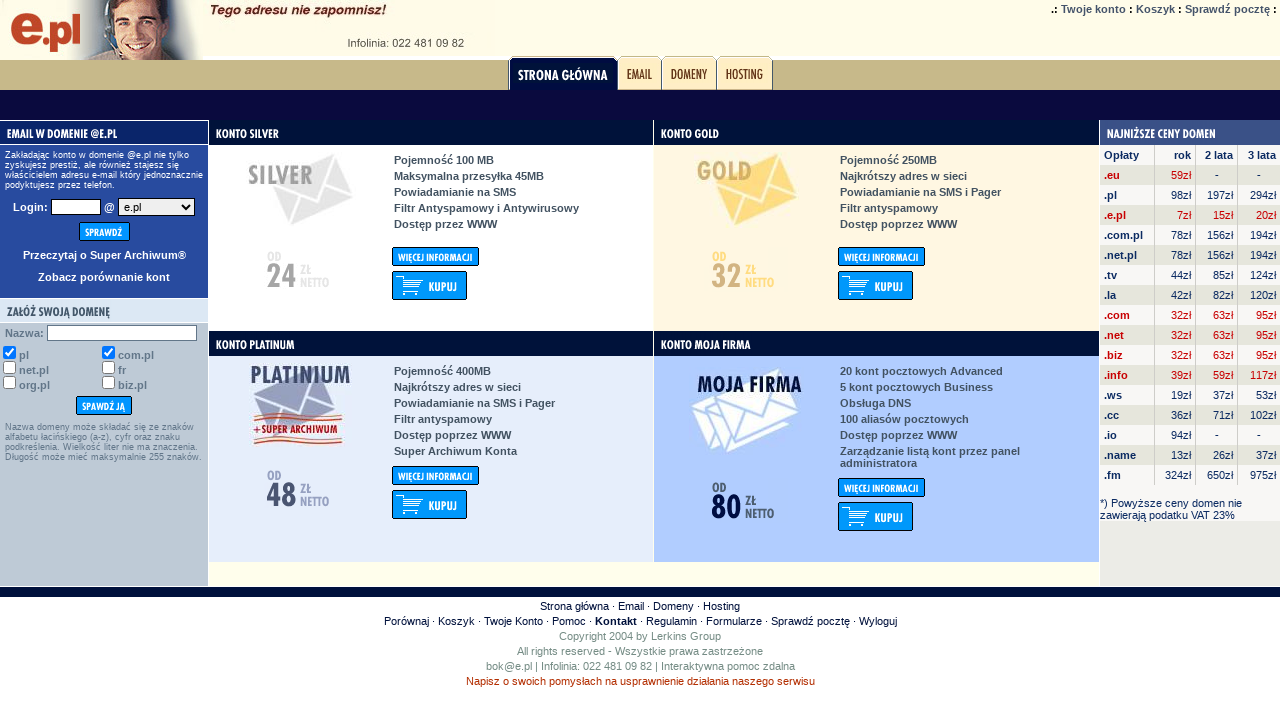

Clicked domain button at (104, 406) on xpath=/html/body/table/tbody/tr[5]/td/table/tbody/tr[1]/td[1]/table[2]/tbody/tr[
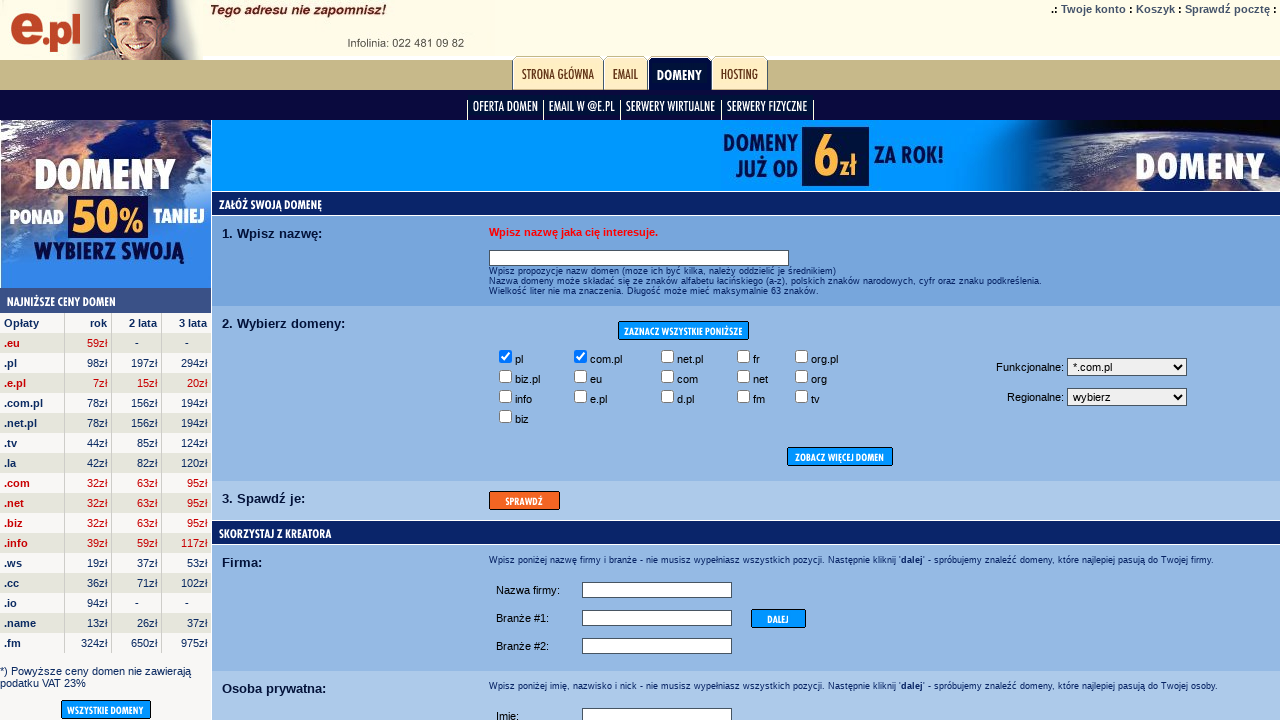

Domain page loaded
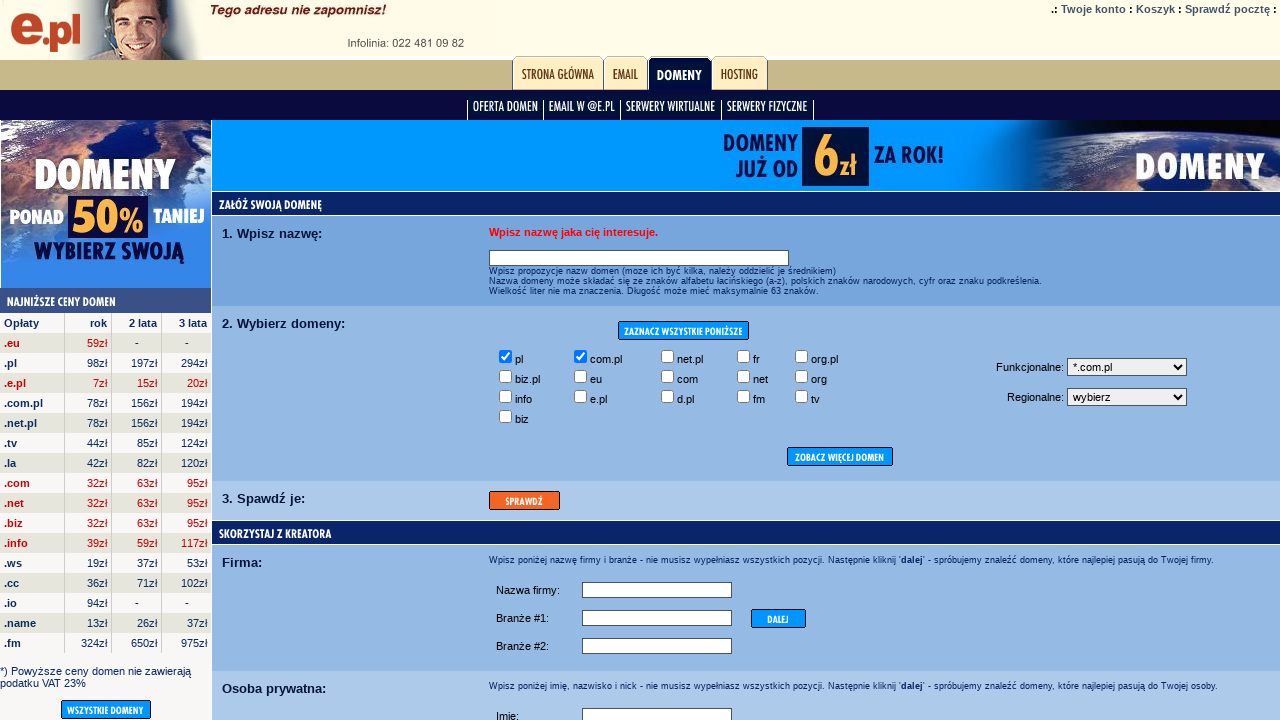

Filled domain name field with 'Programming' on input[name='DomainName']
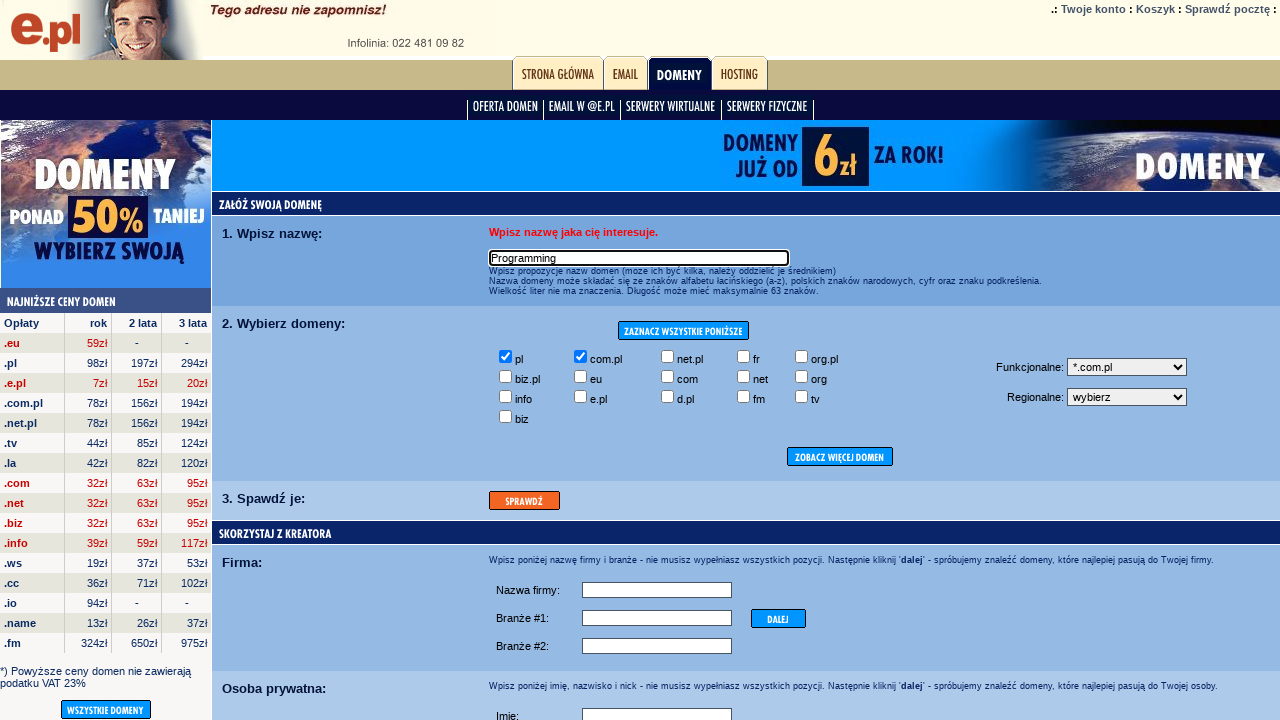

Clicked check button to search domain at (524, 500) on xpath=/html/body/table/tbody/tr[5]/td/table/tbody/tr/td[3]/table/tbody/tr[2]/td/
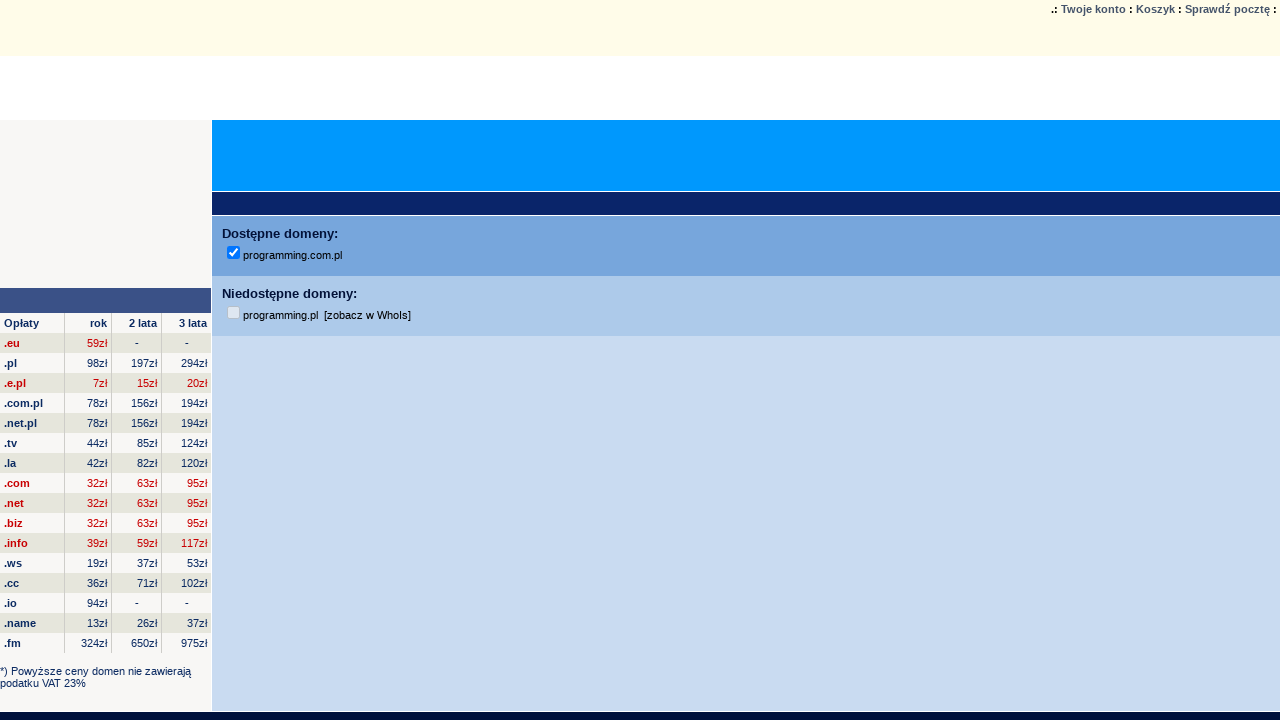

Clicked new search button at (734, 366) on input[src='/file/generated_02045fad7a6678ea127995bbb0a969b2.gif']
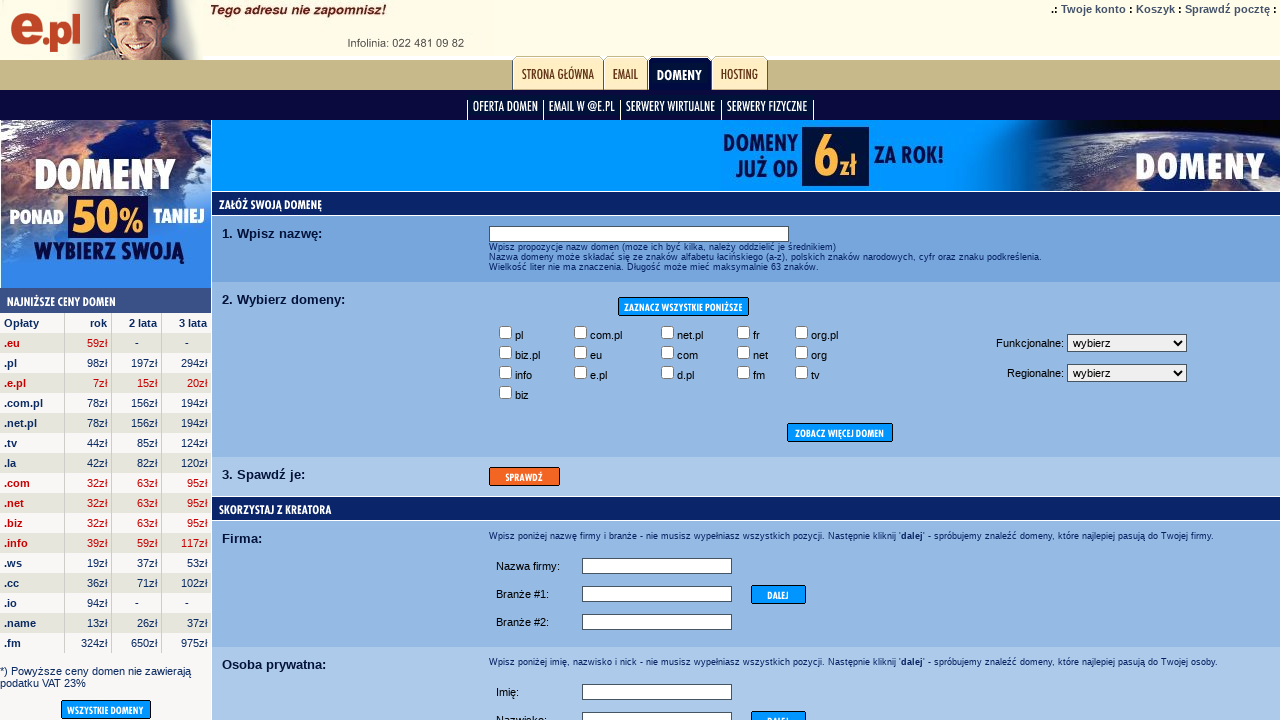

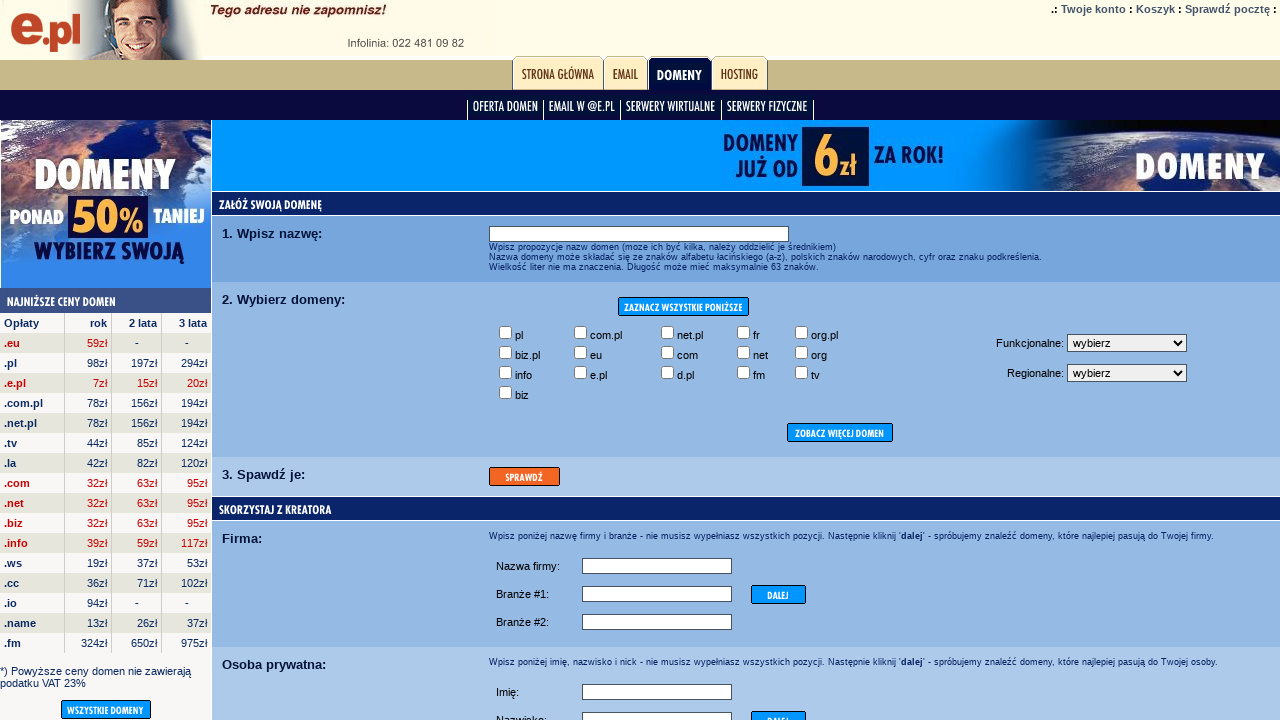